Tests an e-commerce flow by adding a product to cart, proceeding through checkout, and completing the order with terms acceptance

Starting URL: https://rahulshettyacademy.com/seleniumPractise/#/

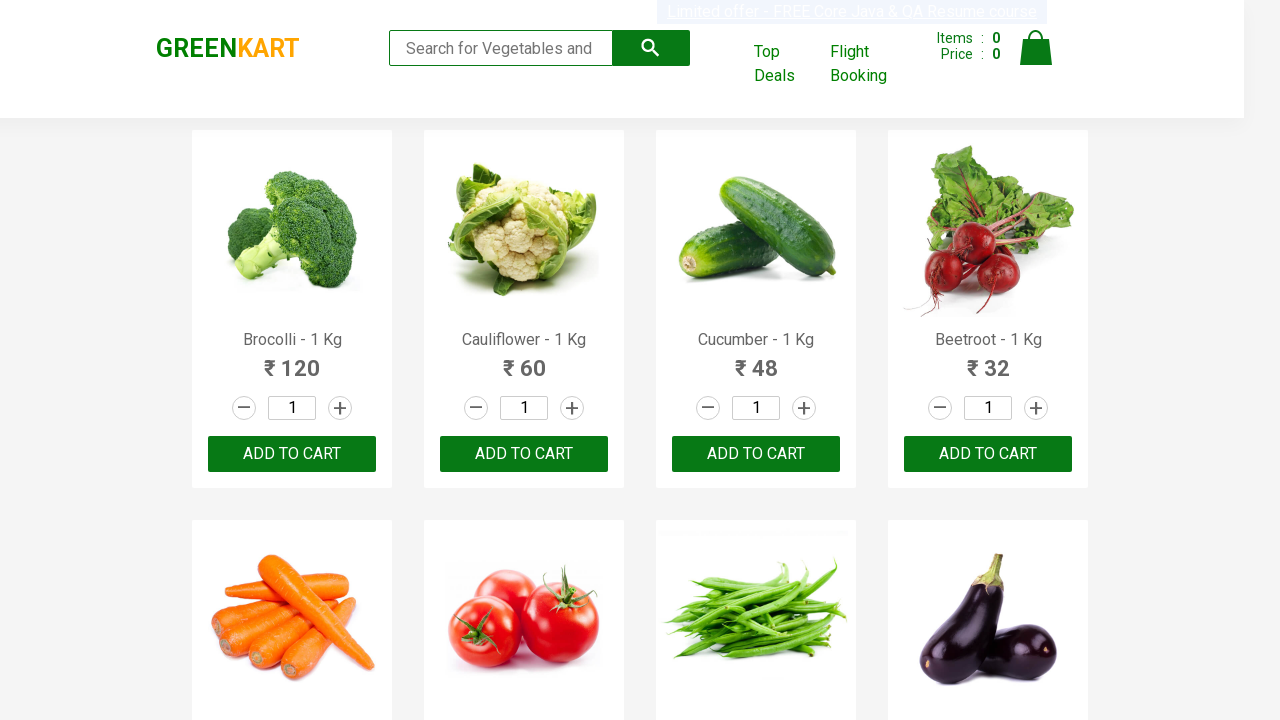

Waited for product elements to load
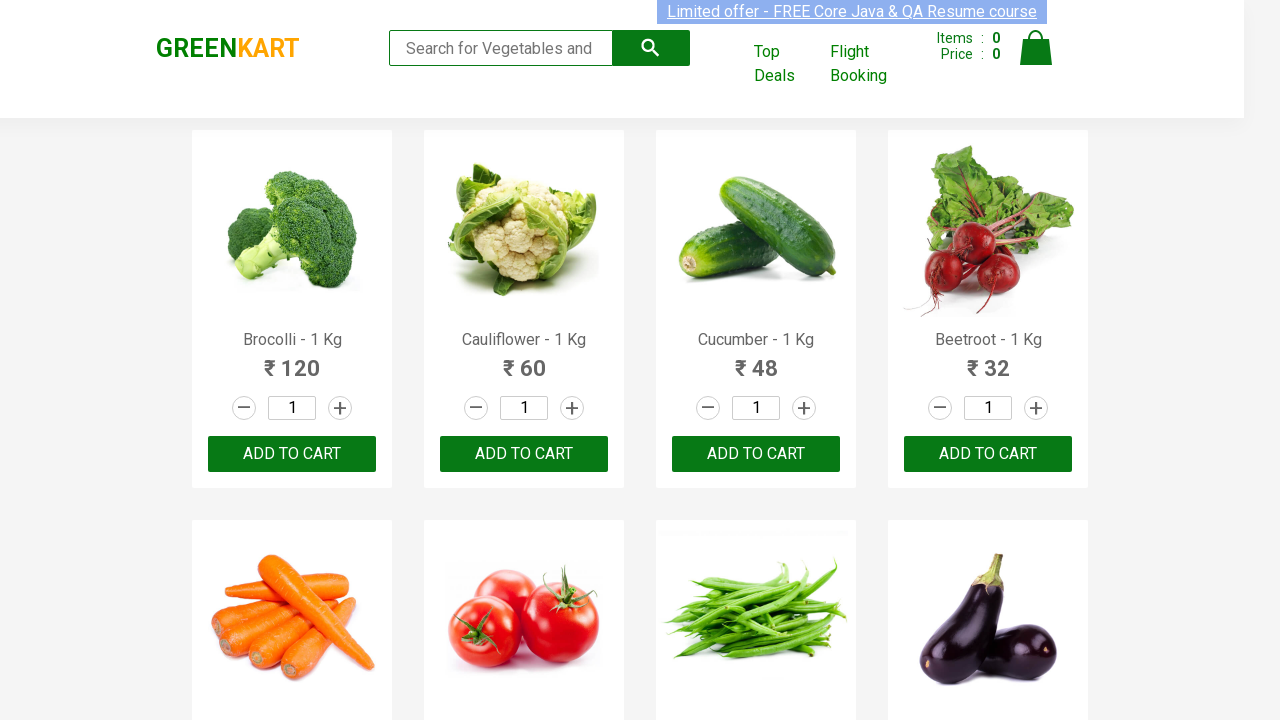

Located Mango product element
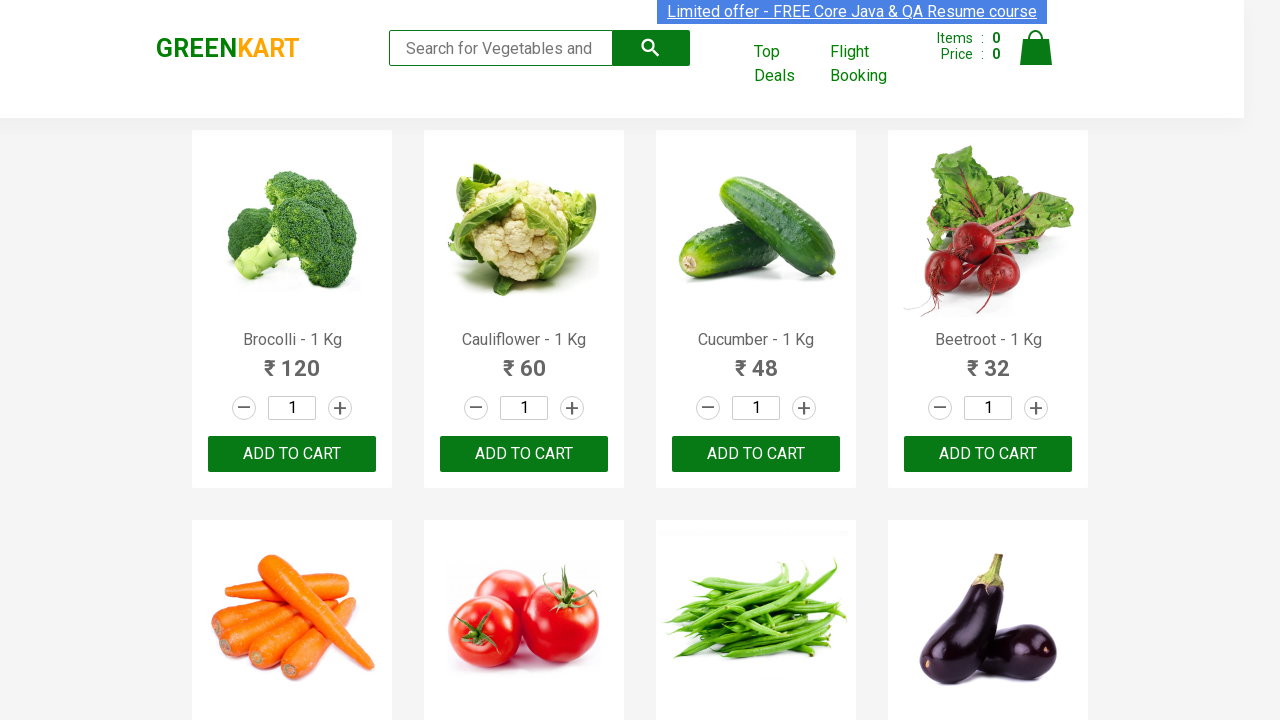

Clicked 'ADD TO CART' button for Mango product at (524, 360) on .product:has-text('Mango') >> button:has-text('ADD TO CART')
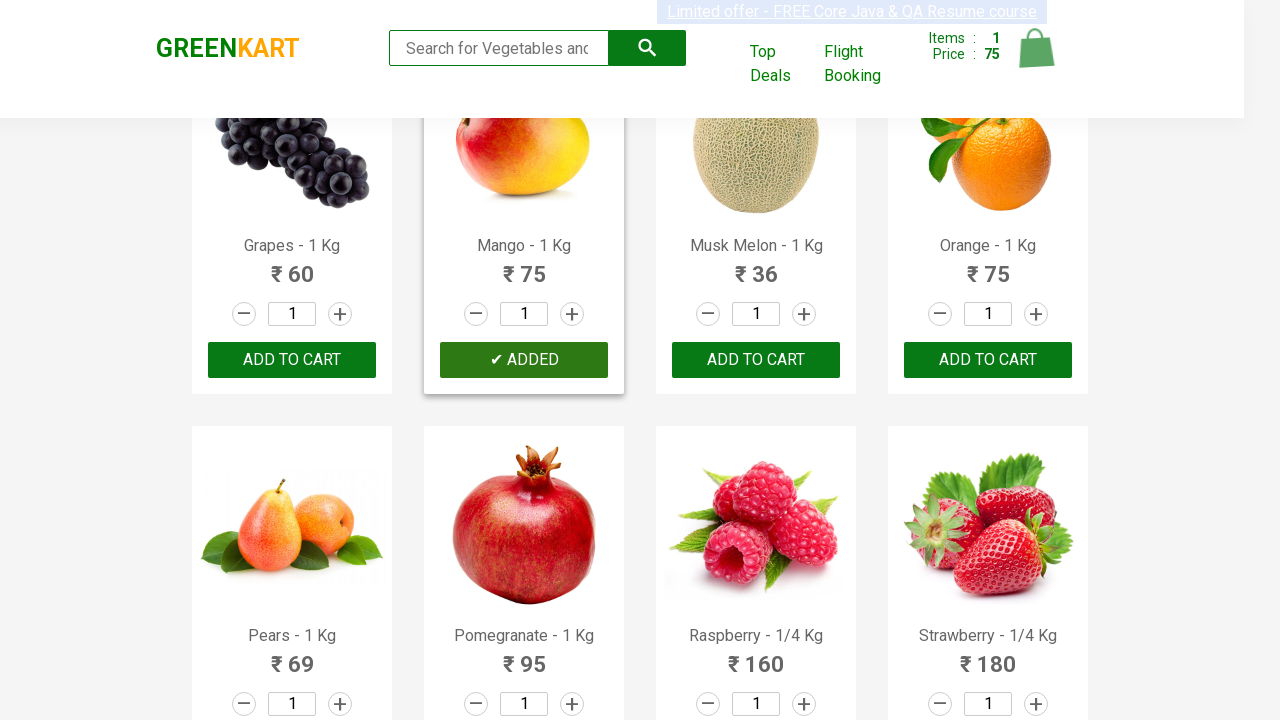

Clicked cart icon to open cart overlay at (1036, 59) on .cart-icon
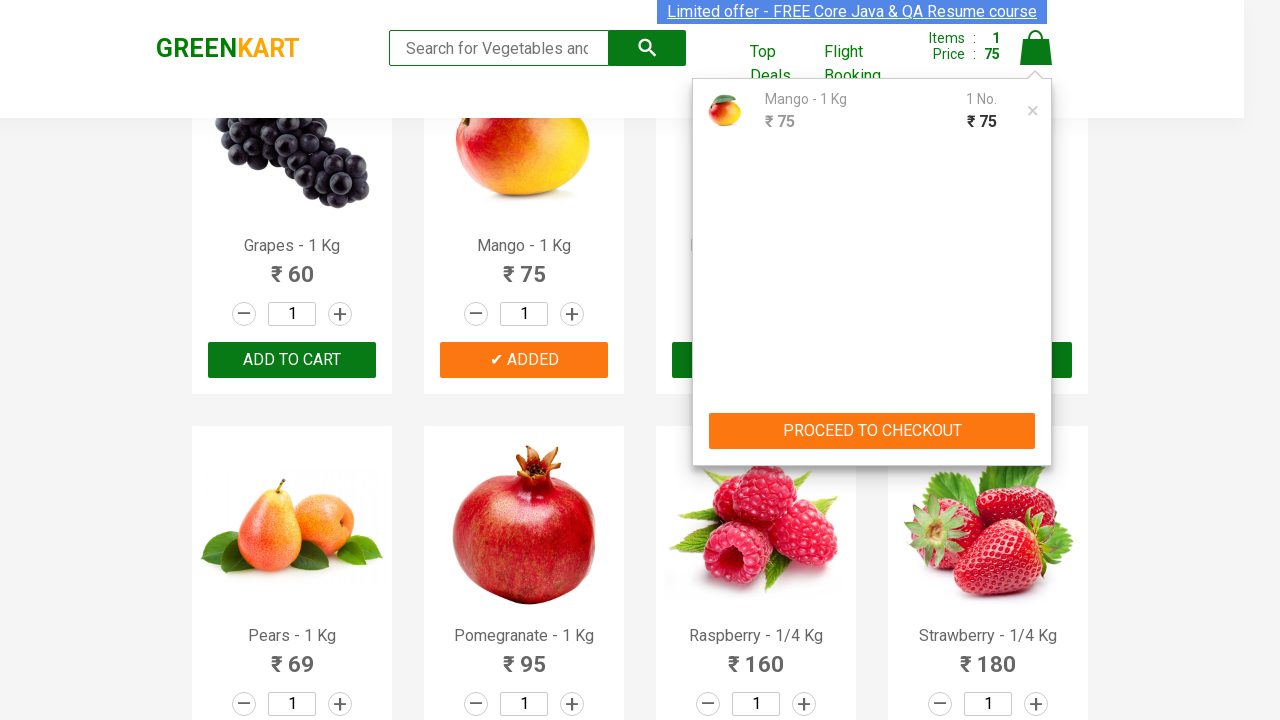

Cart overlay appeared with added product
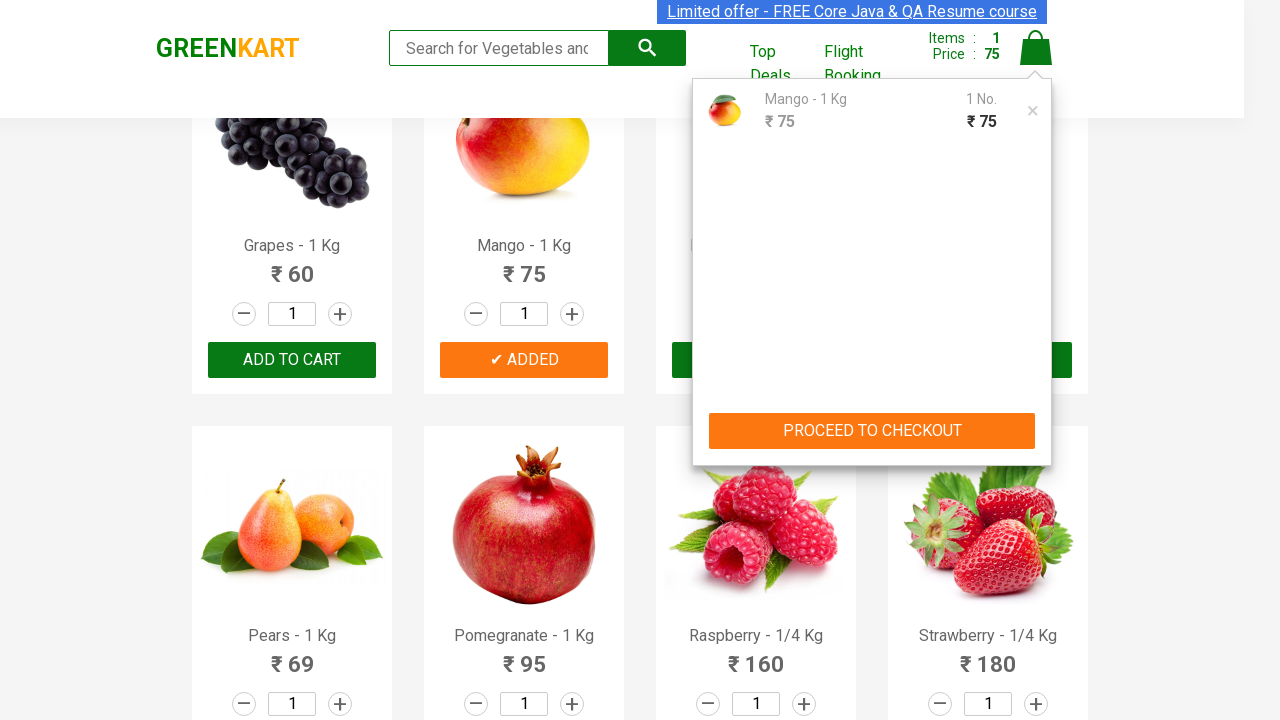

Clicked 'PROCEED TO CHECKOUT' button at (872, 431) on button:has-text('PROCEED TO CHECKOUT')
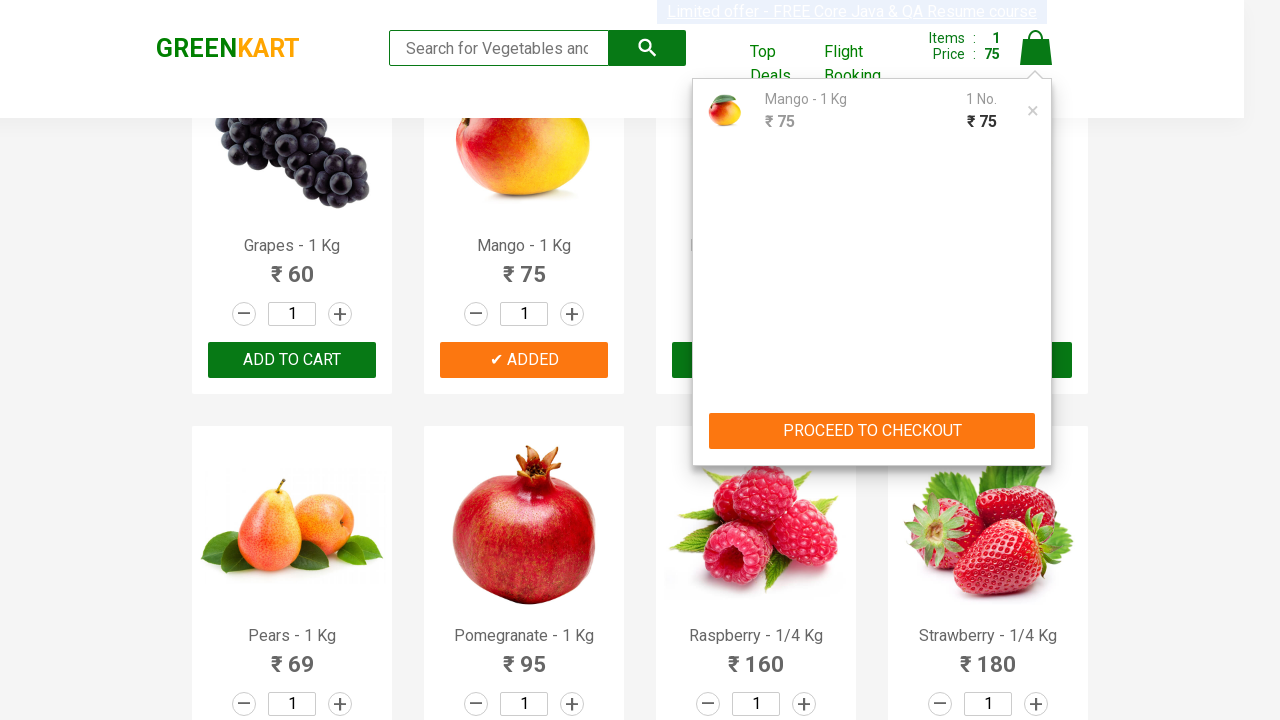

Cart page loaded with product details
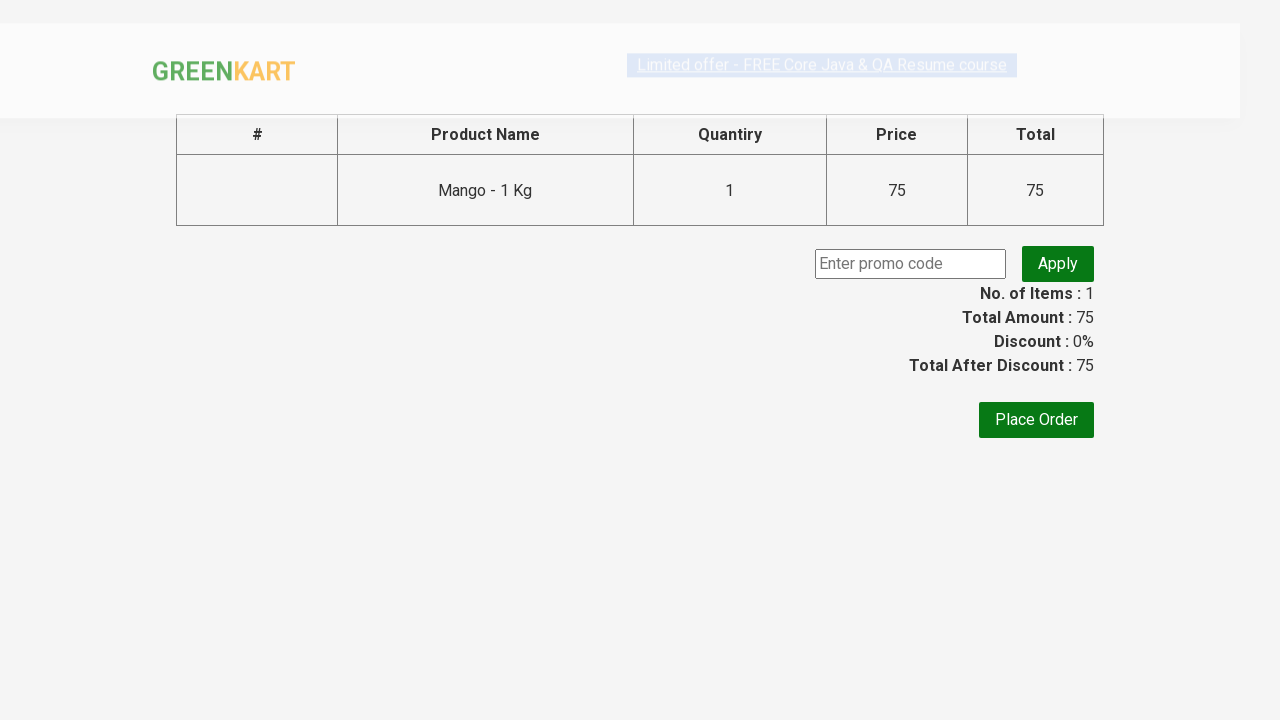

Clicked 'Place Order' button on cart page at (1036, 420) on button:has-text('Place Order')
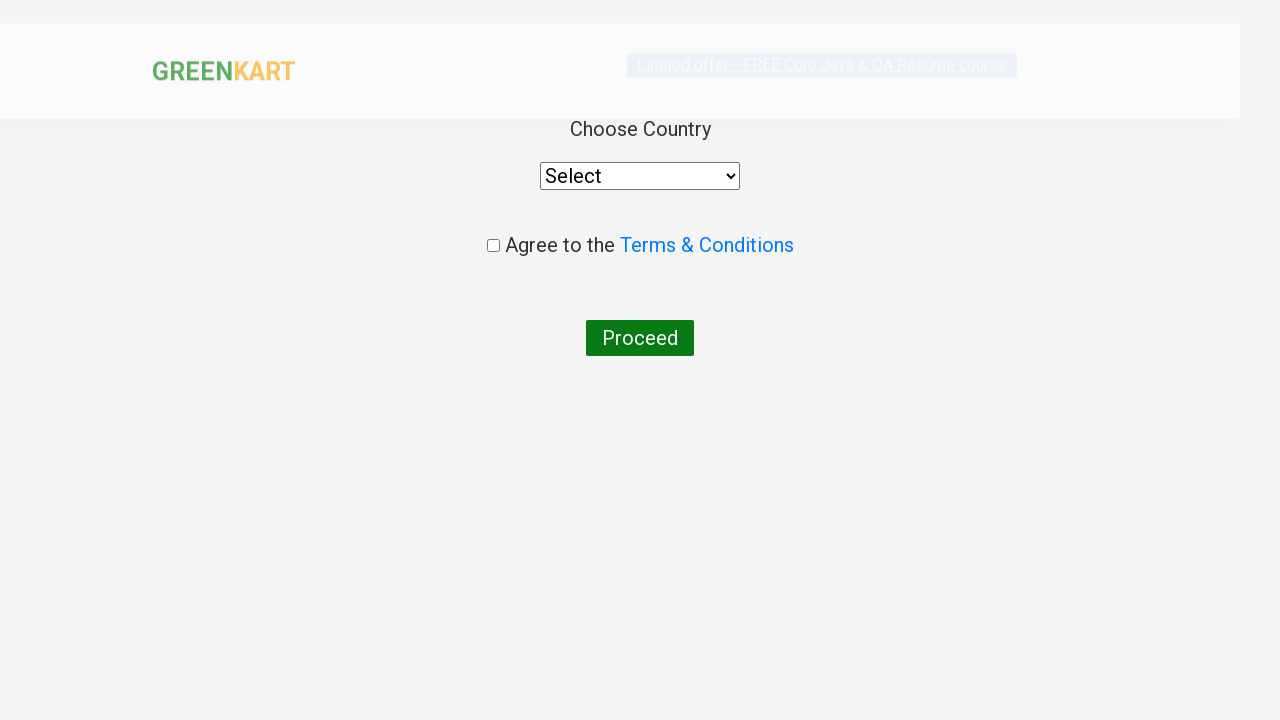

Terms & Conditions modal appeared
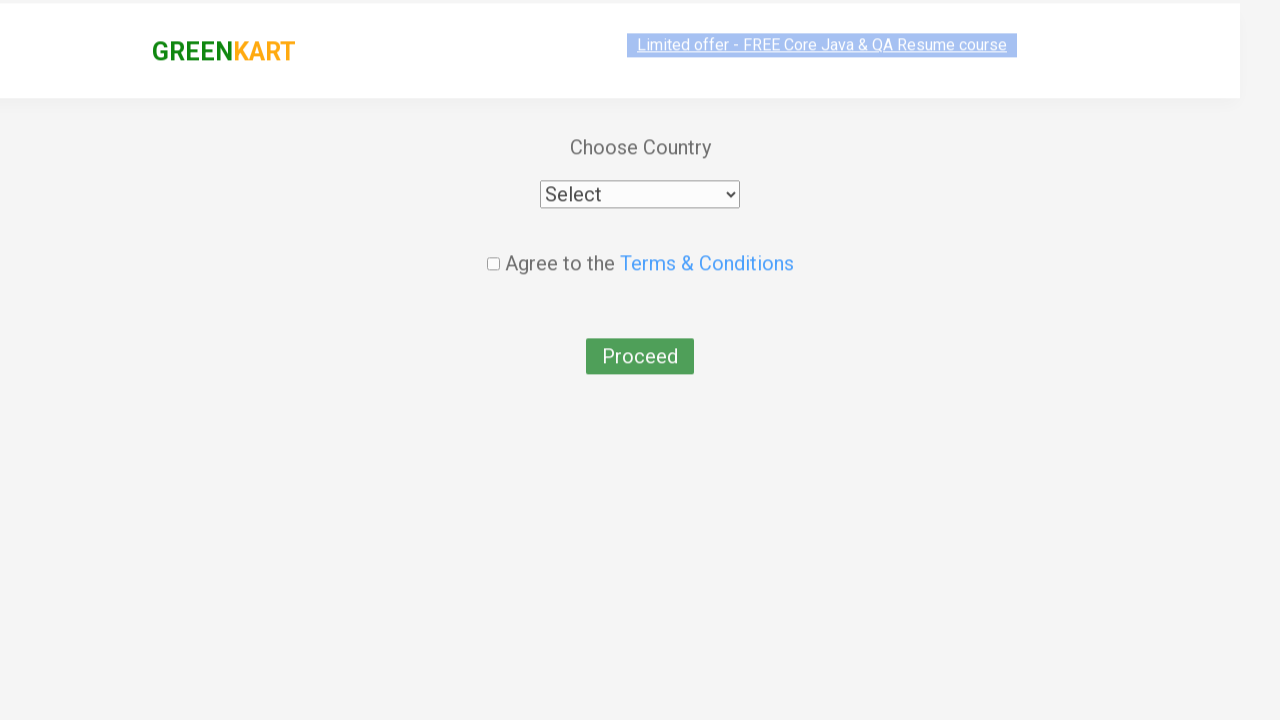

Checked 'Terms & Conditions' checkbox at (493, 246) on .chkAgree
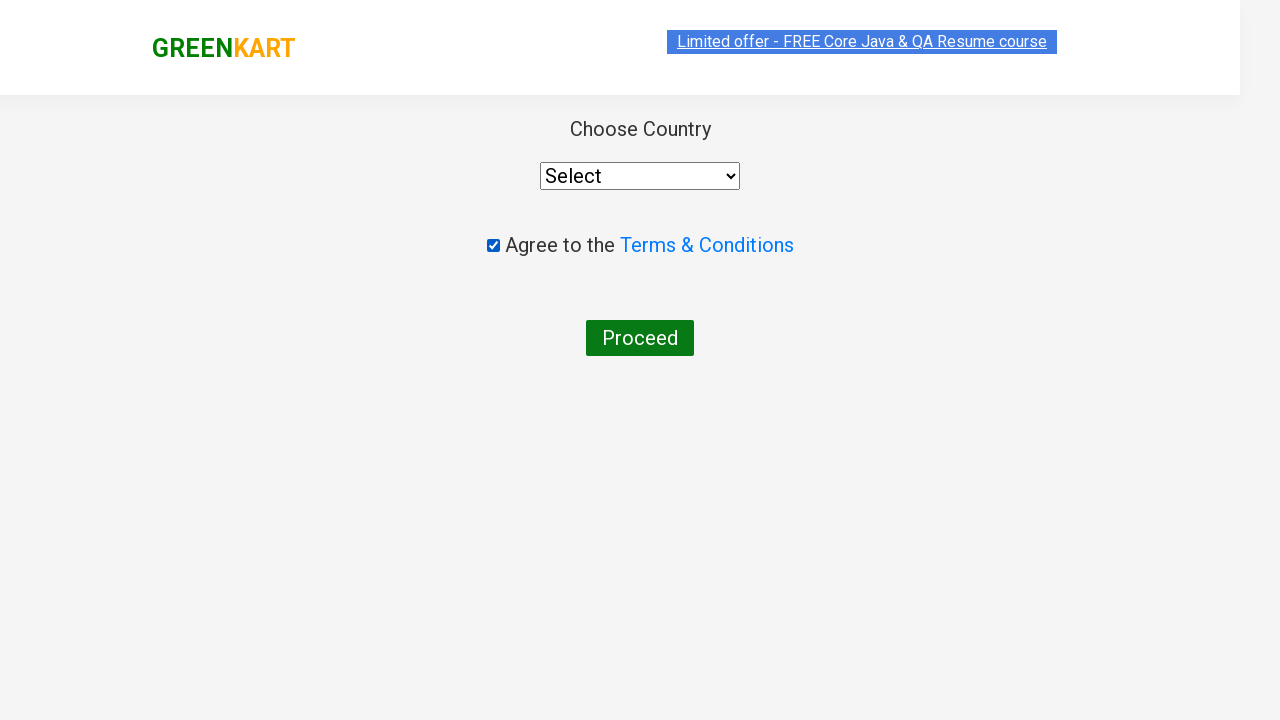

Clicked 'Proceed' button to accept terms at (640, 338) on button:has-text('Proceed')
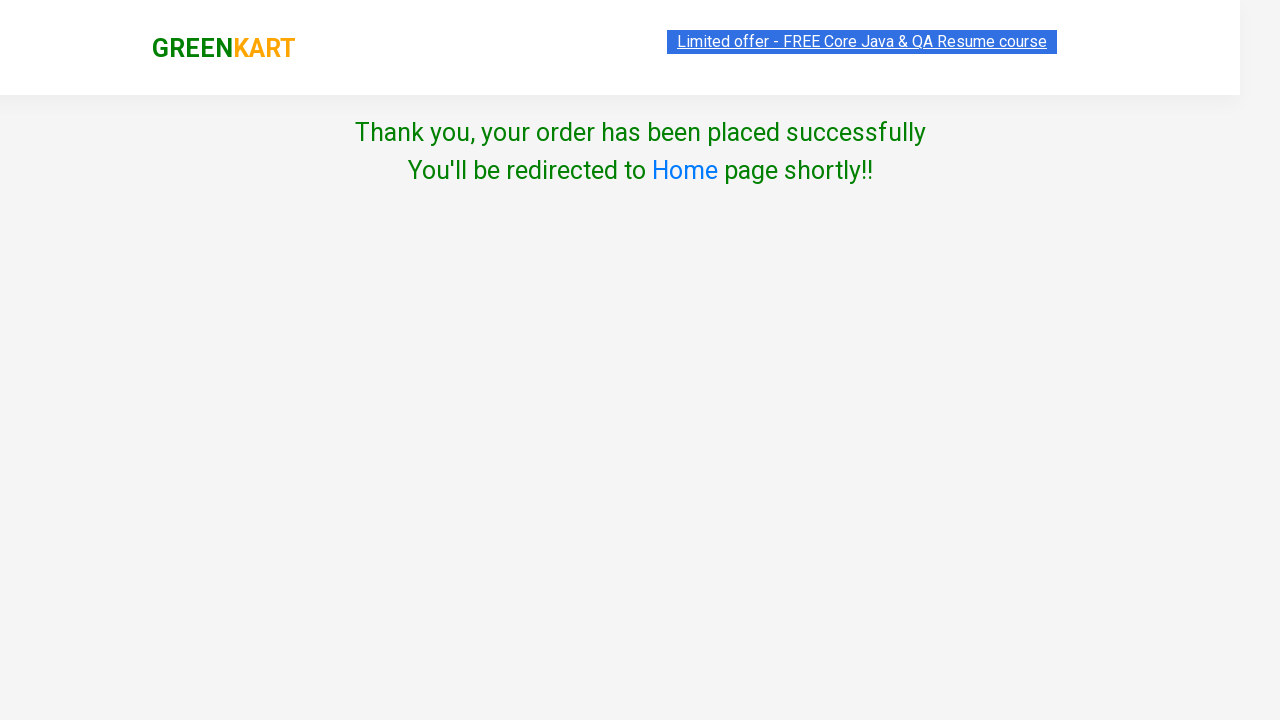

Order placed successfully - confirmation message appeared
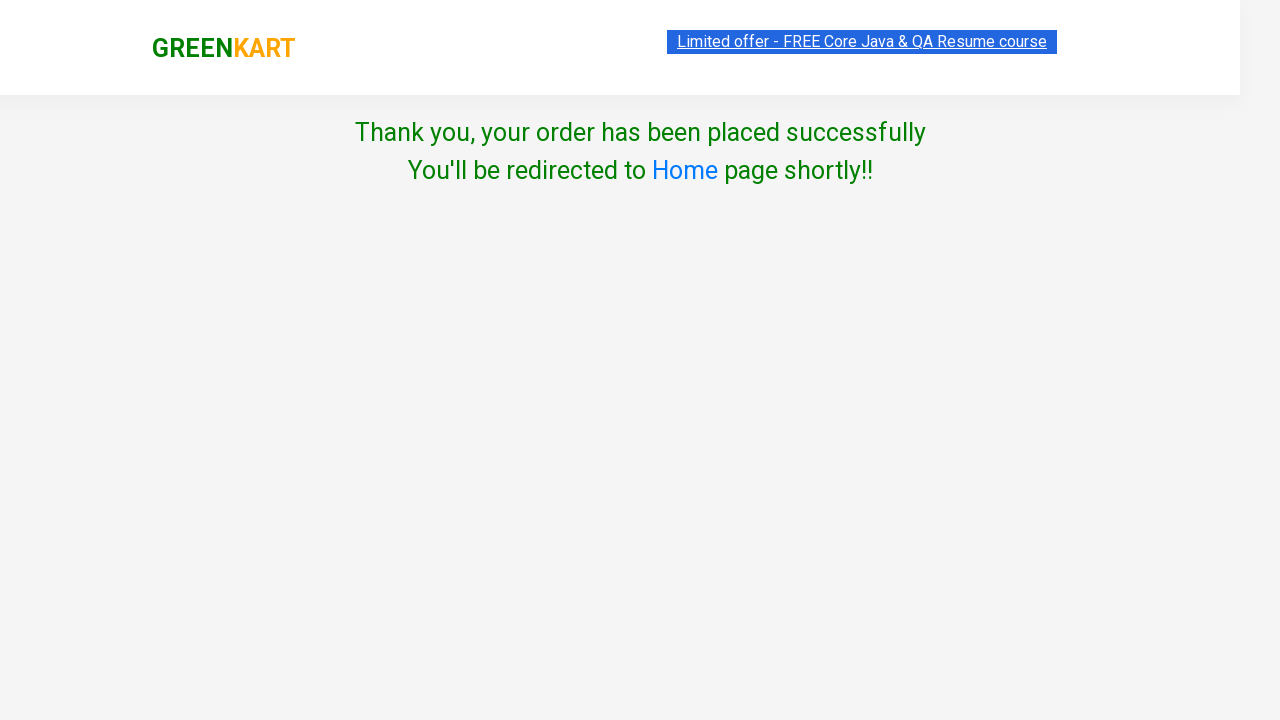

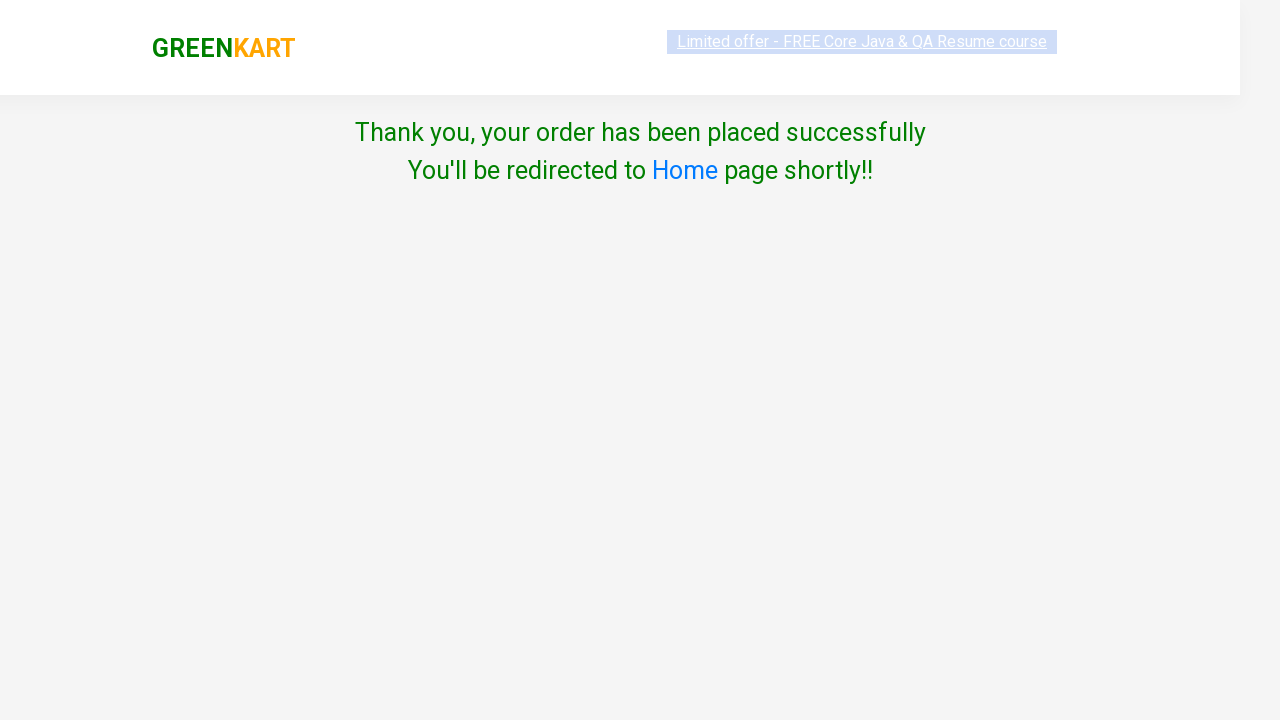